Tests drag and drop functionality by dragging the left box (column A) to the right box (column B) and verifying the swap occurs on a demo page.

Starting URL: http://the-internet.herokuapp.com/drag_and_drop

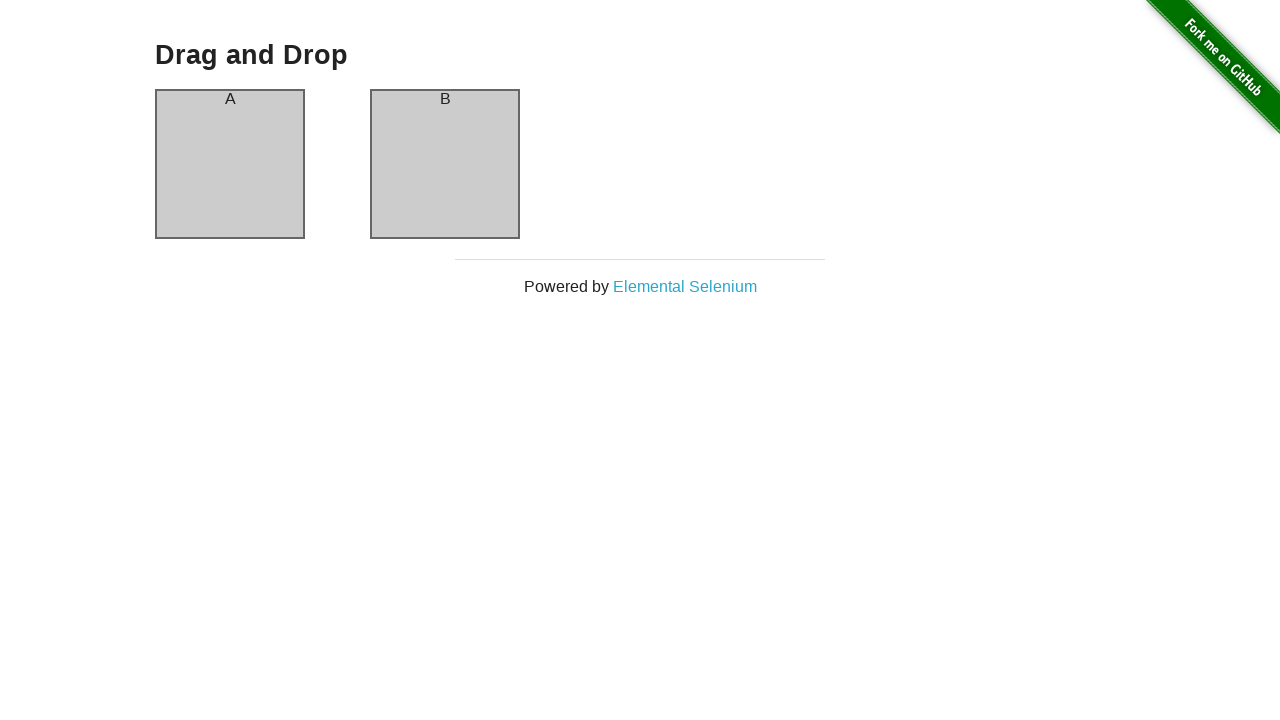

Drag and Drop page header loaded
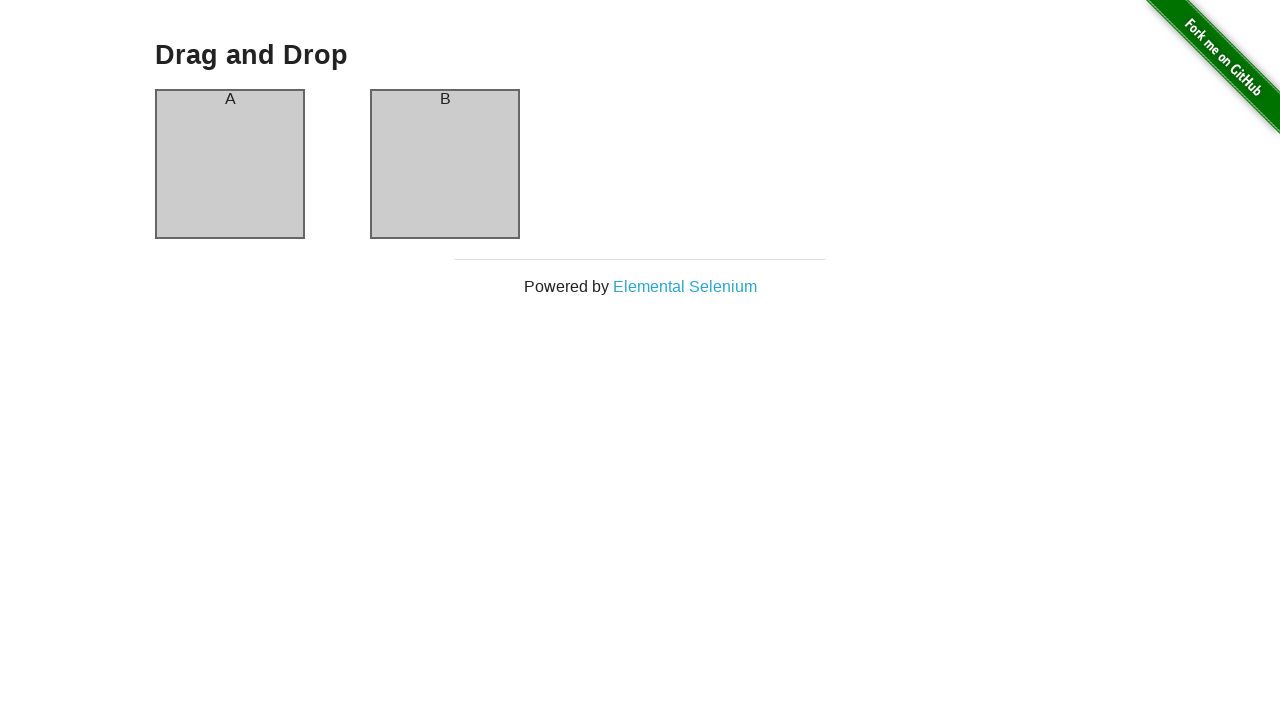

Verified initial state: left box (column-a) contains 'A'
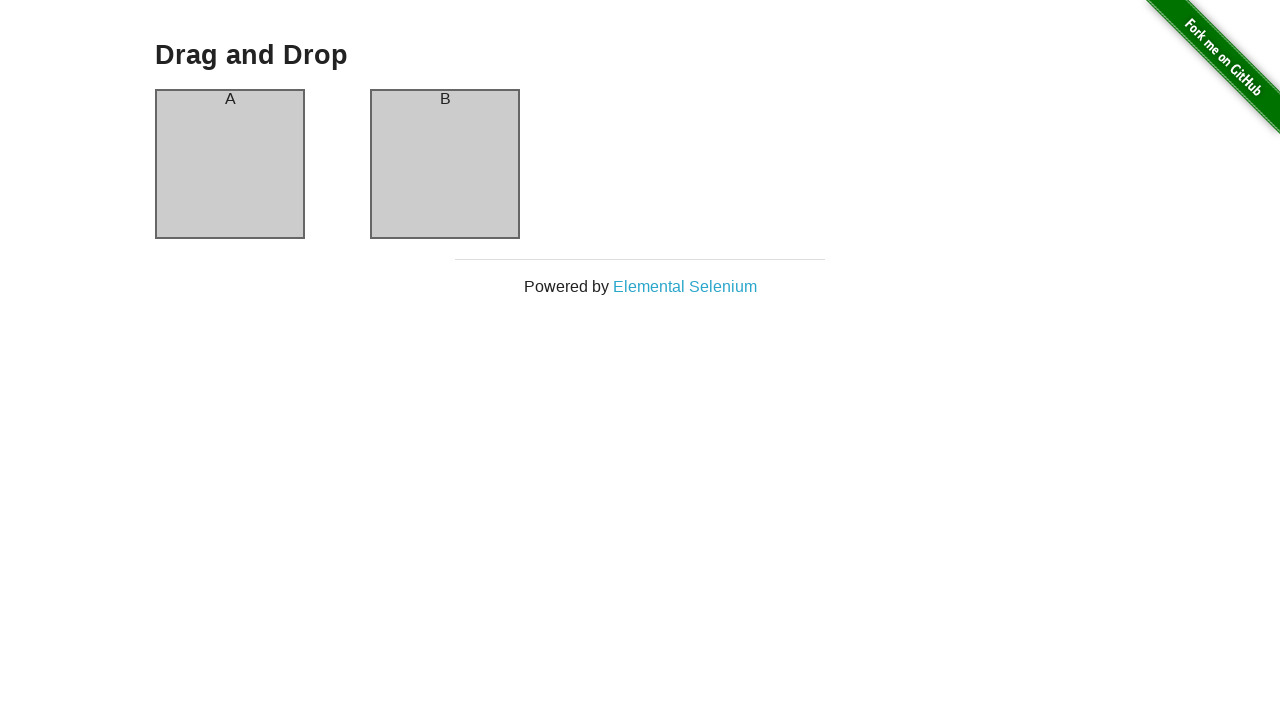

Verified initial state: right box (column-b) contains 'B'
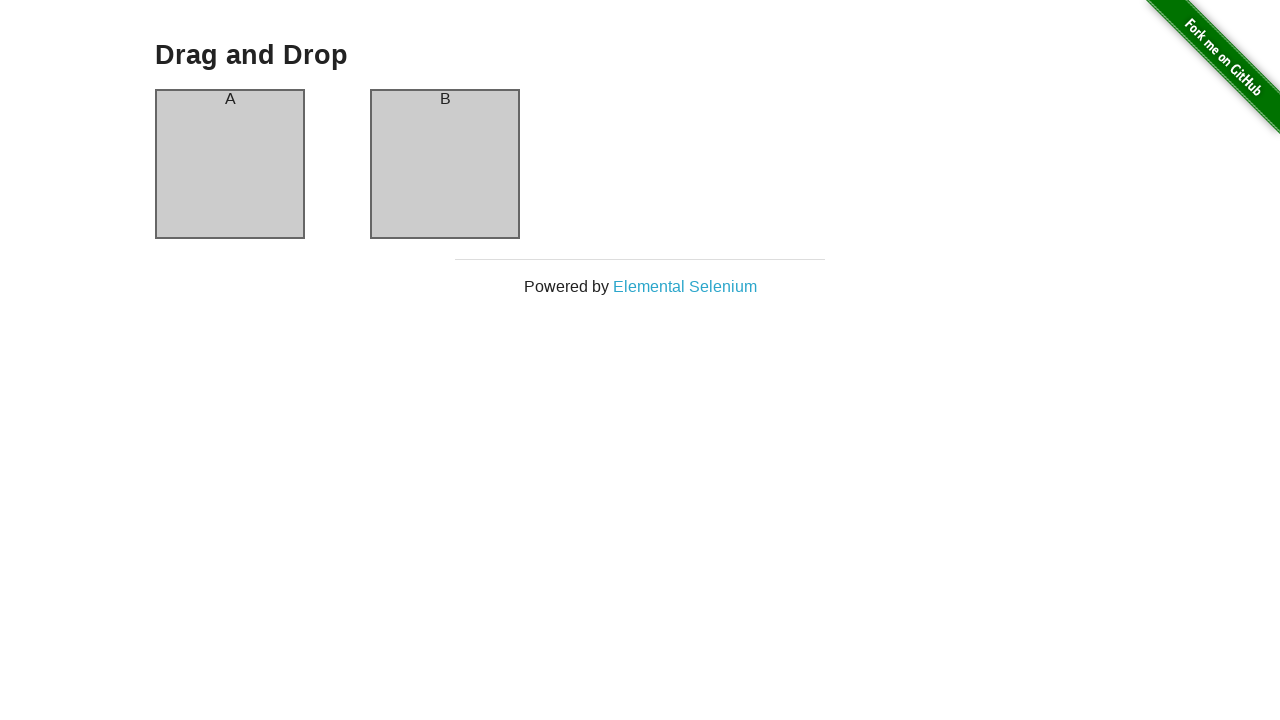

Dragged left box (column-a) to right box (column-b) at (445, 164)
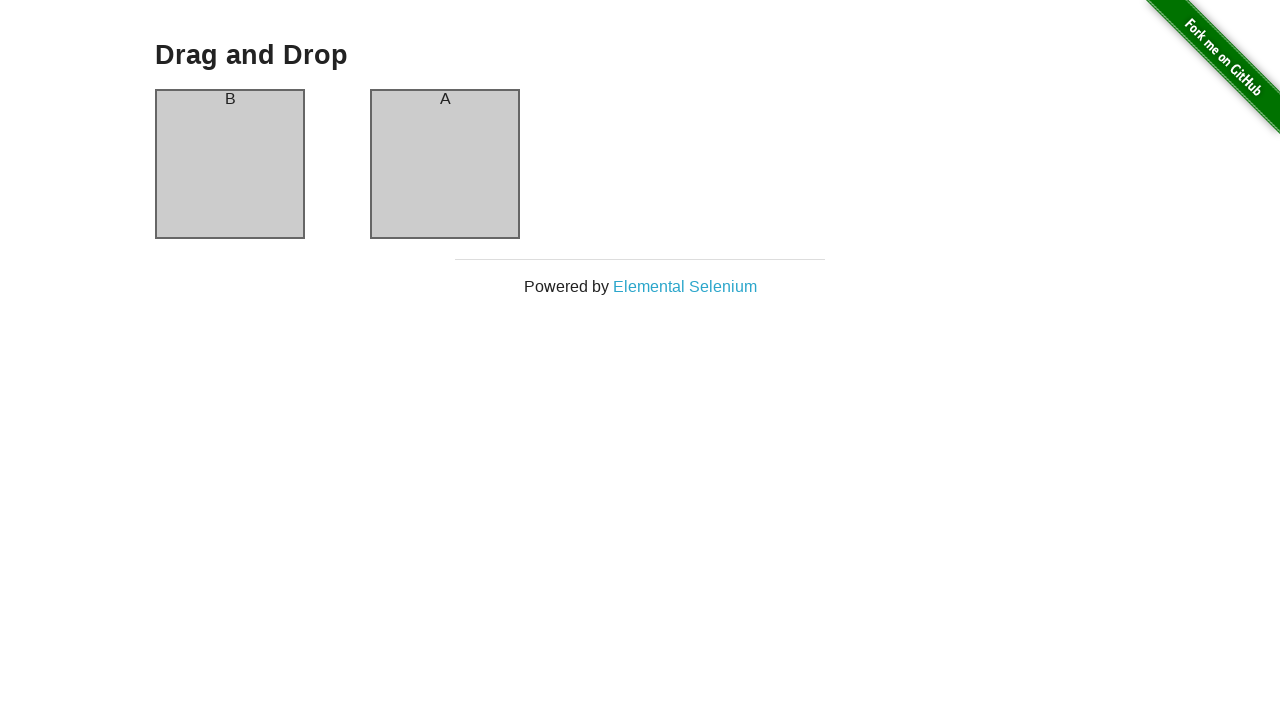

Verified swap successful: right box (column-b) now contains 'A'
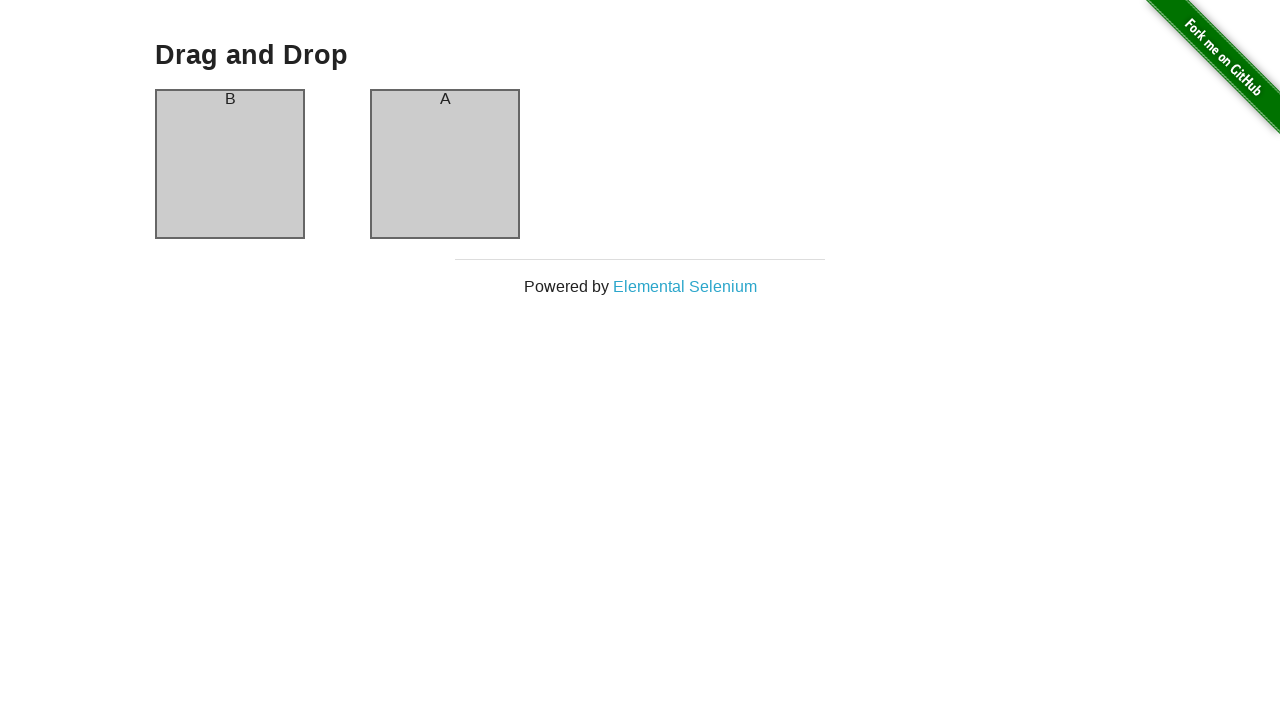

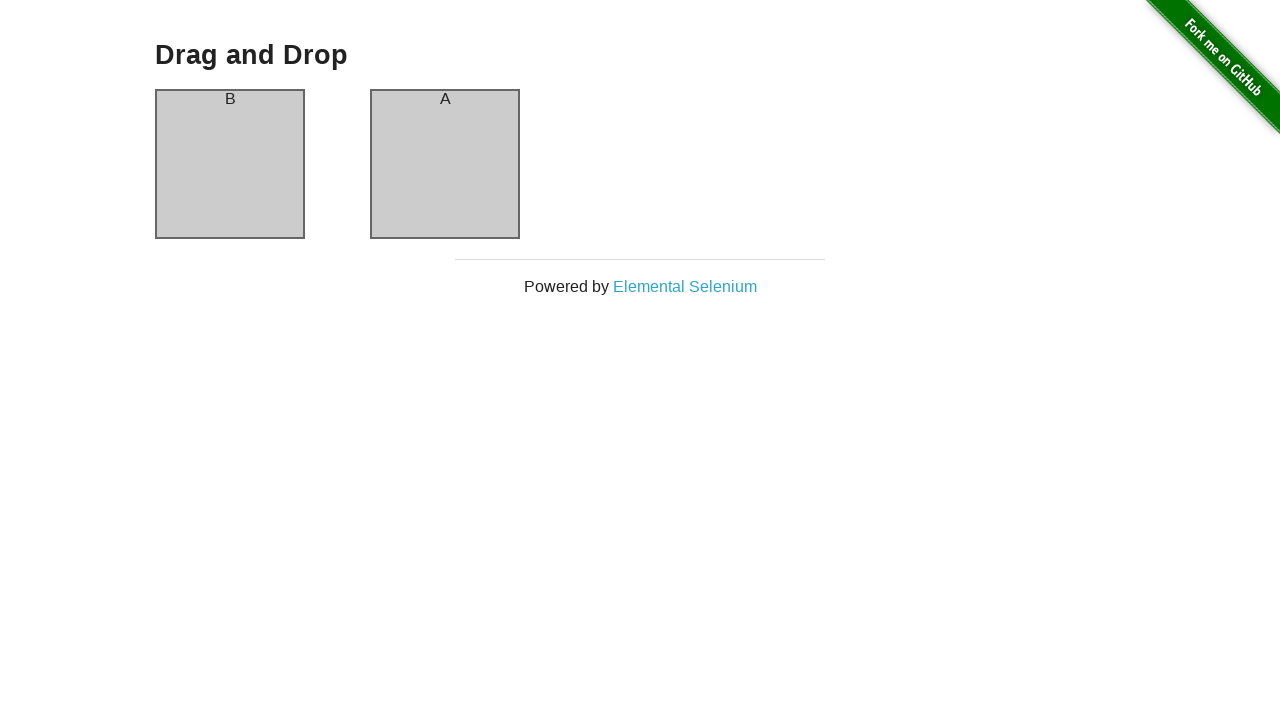